Retrieves a value from a treasure element's attribute, calculates a mathematical result, fills the answer field, selects checkboxes, and submits the form

Starting URL: http://suninjuly.github.io/get_attribute.html

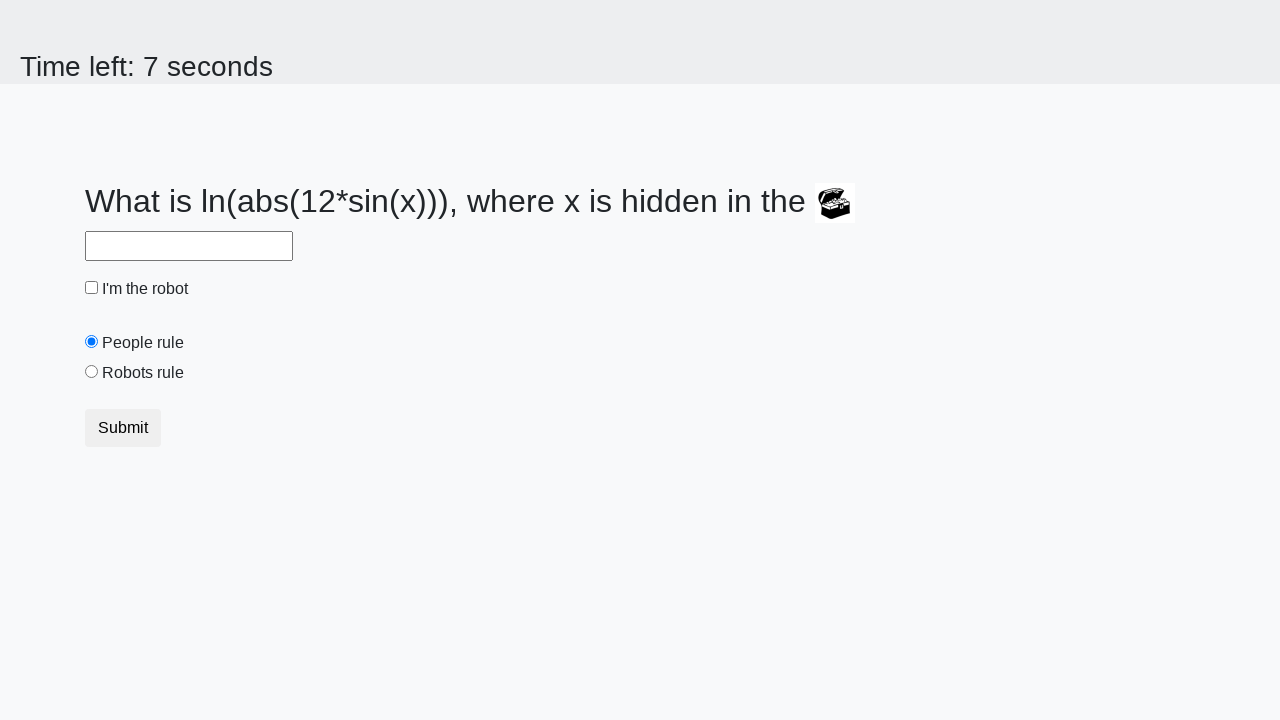

Located treasure element
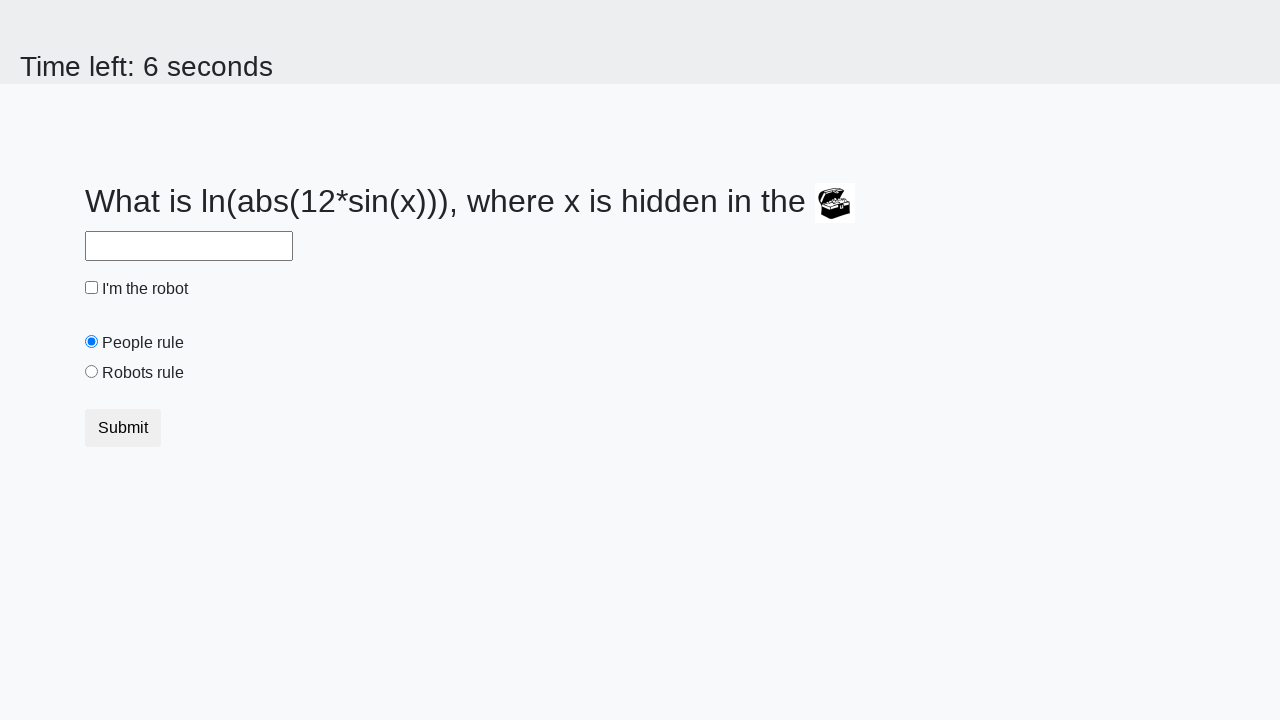

Retrieved valuex attribute from treasure element: 869
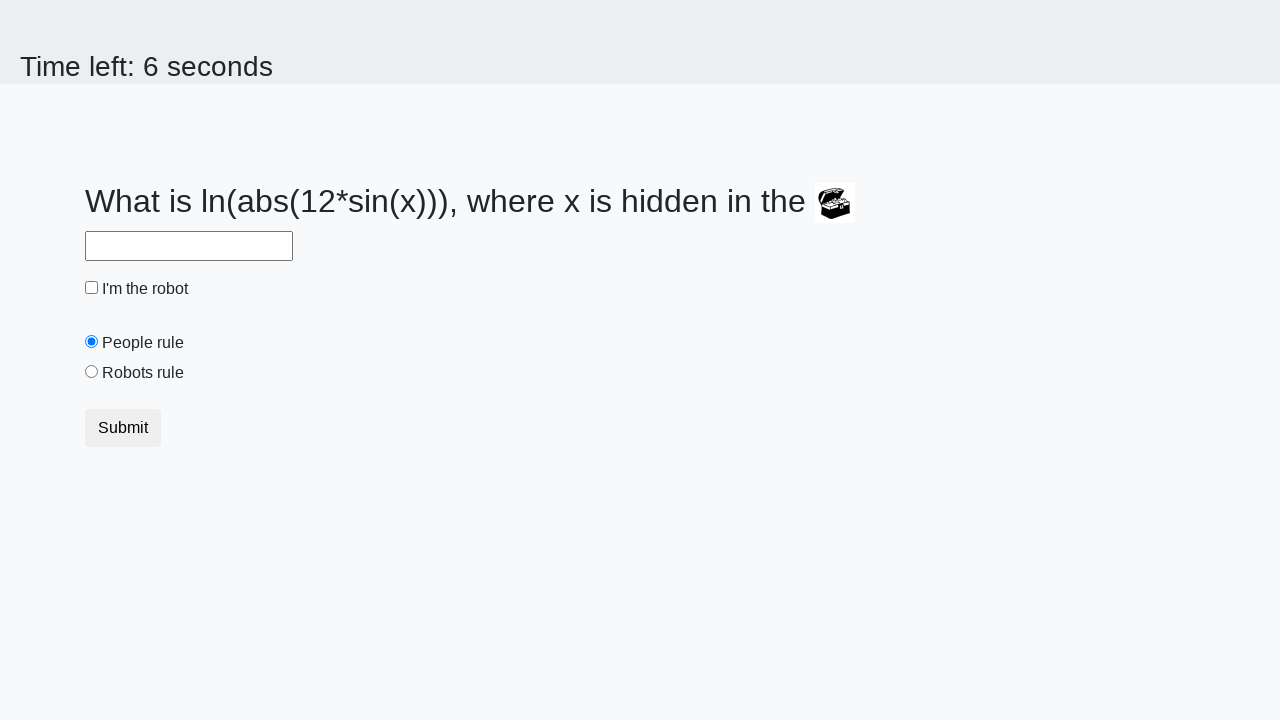

Calculated mathematical result: 2.422498211945672
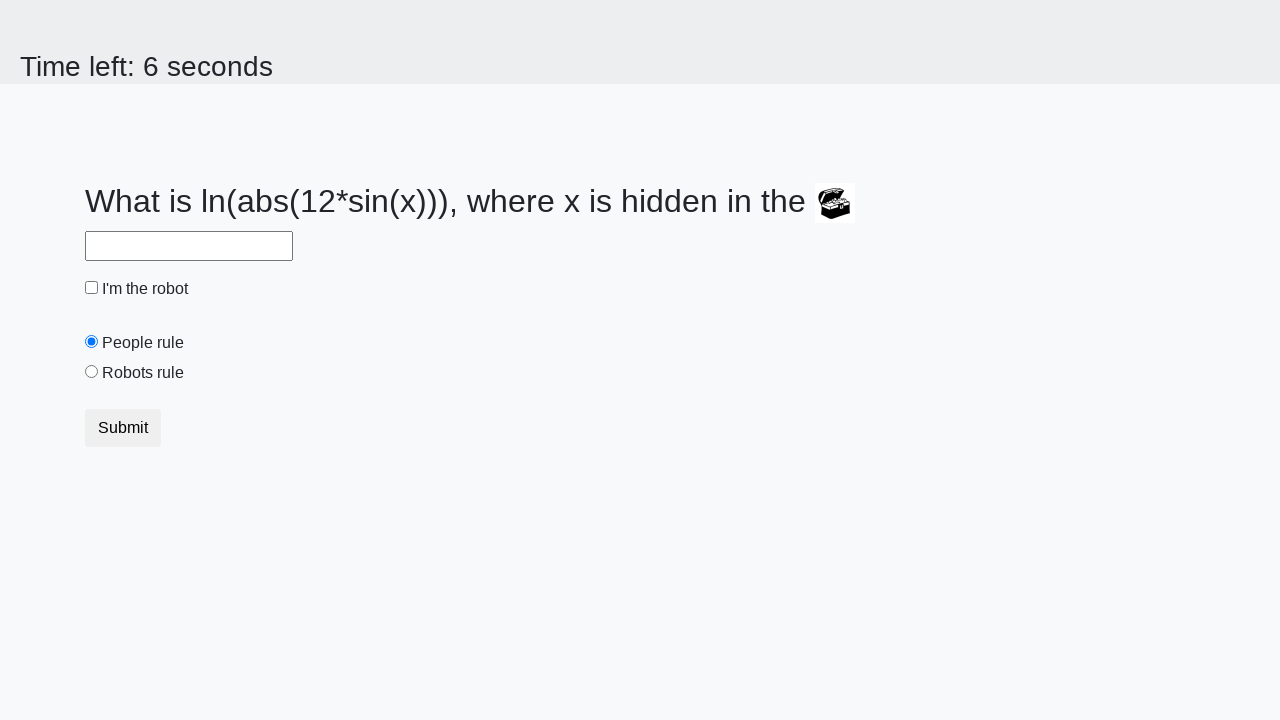

Filled answer field with calculated value: 2.422498211945672 on #answer
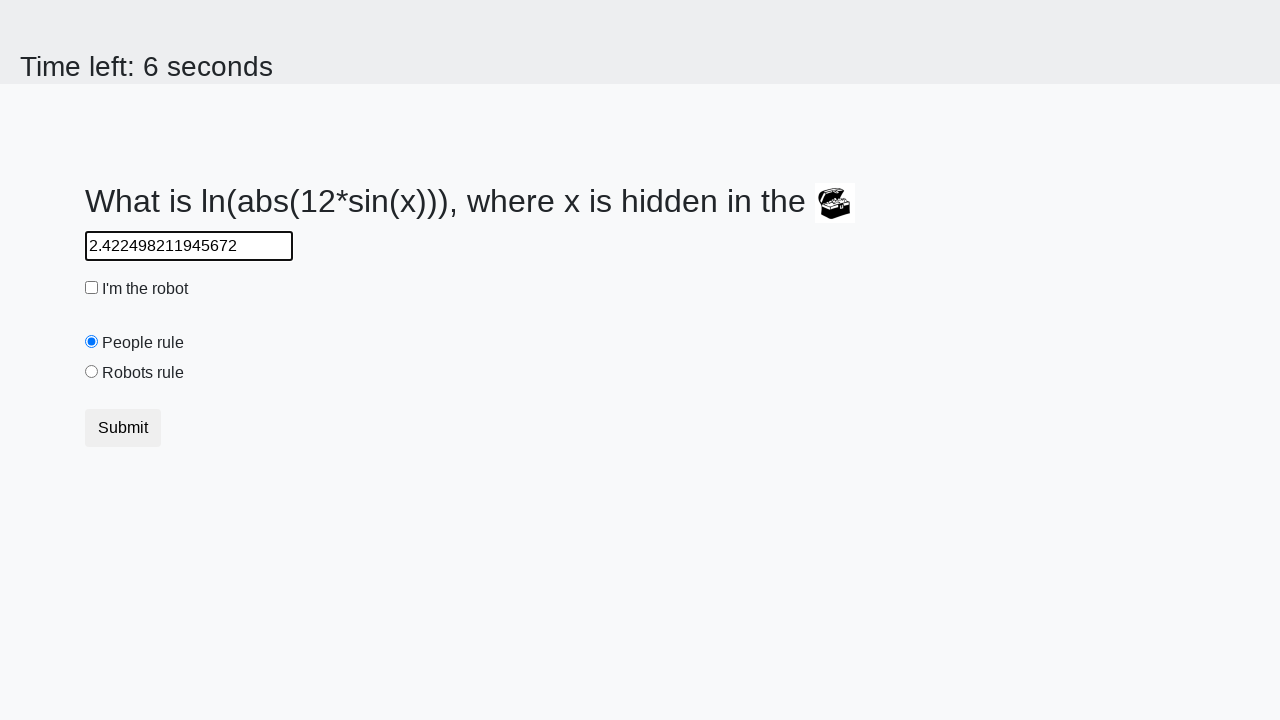

Clicked robot checkbox at (92, 288) on #robotCheckbox
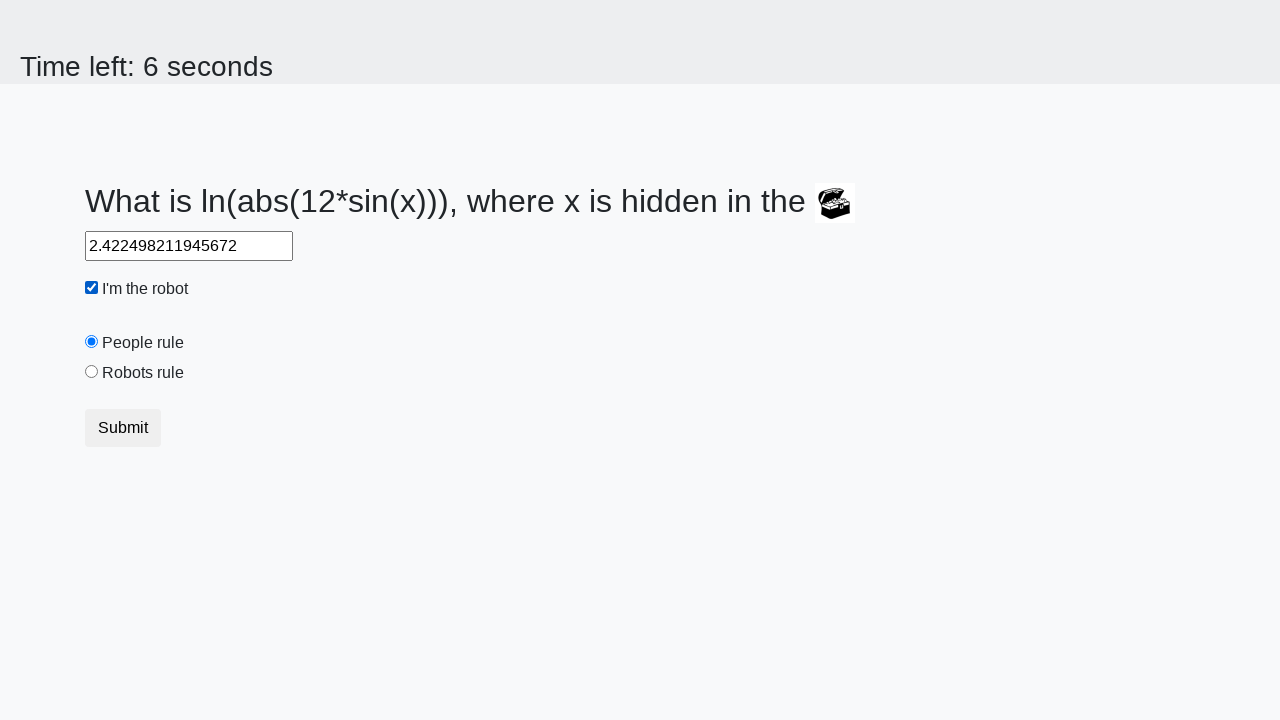

Selected robots rule radio button at (92, 372) on #robotsRule
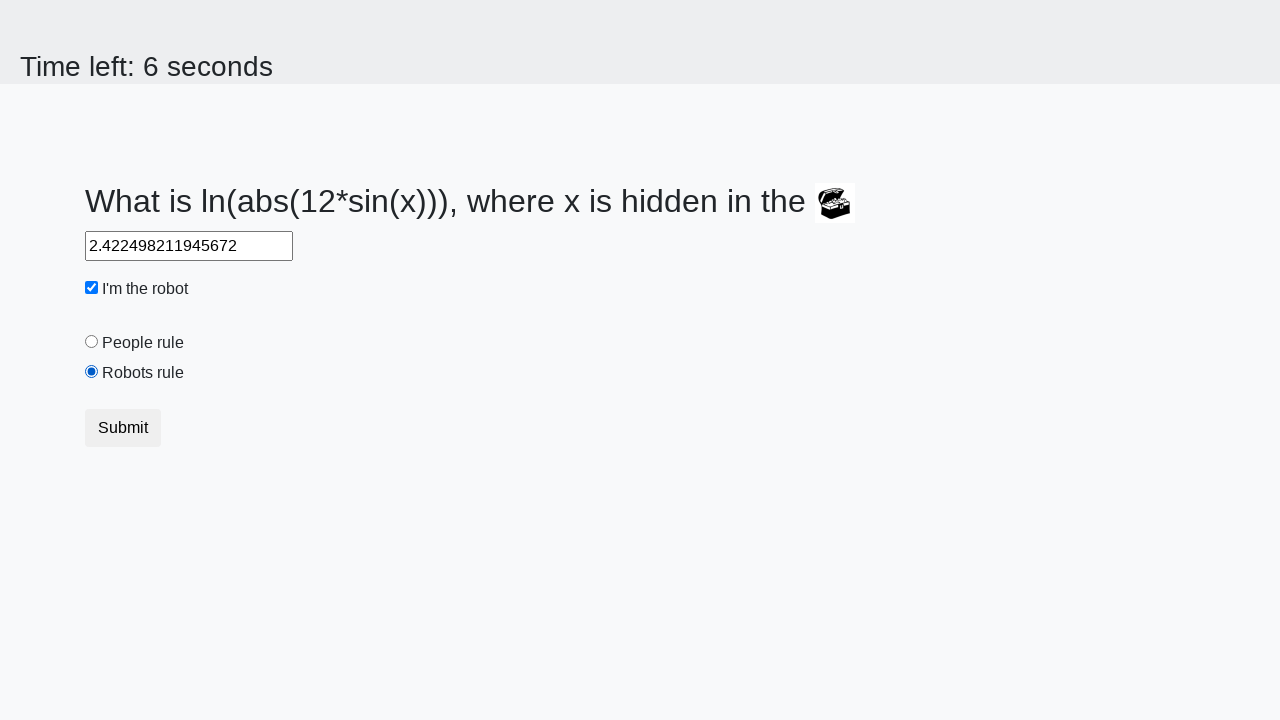

Clicked submit button to submit form at (123, 428) on button.btn
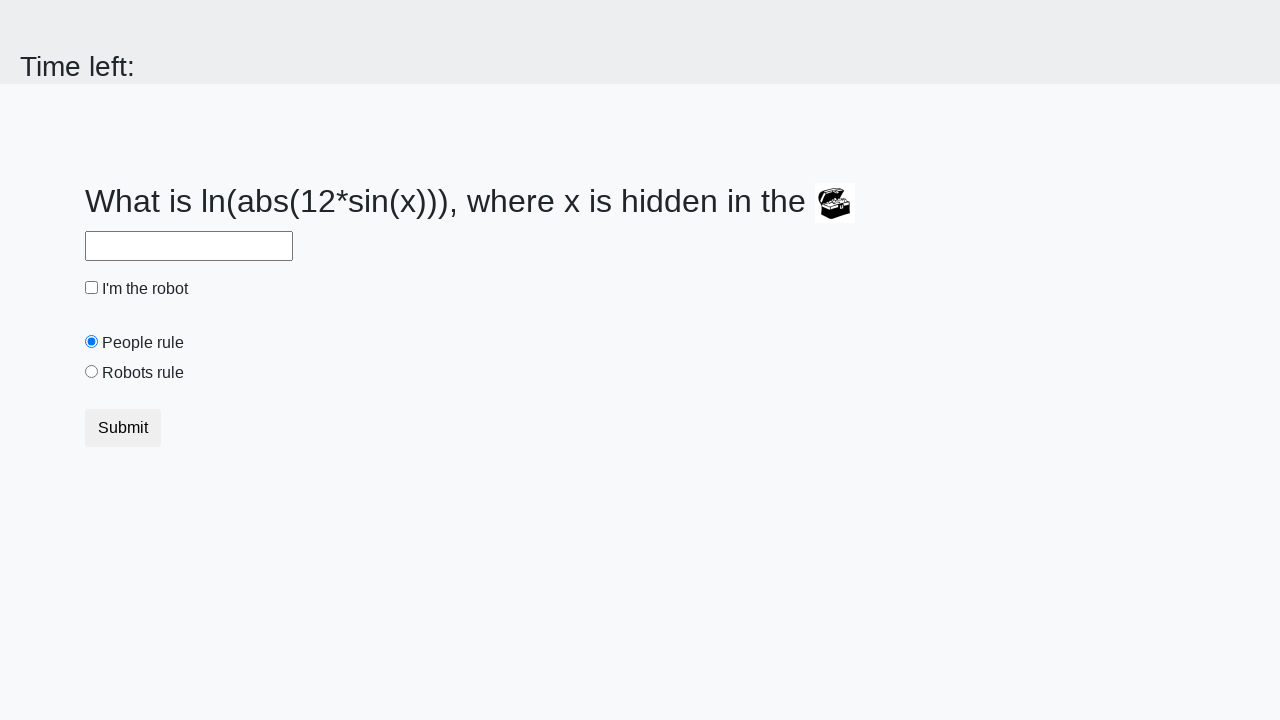

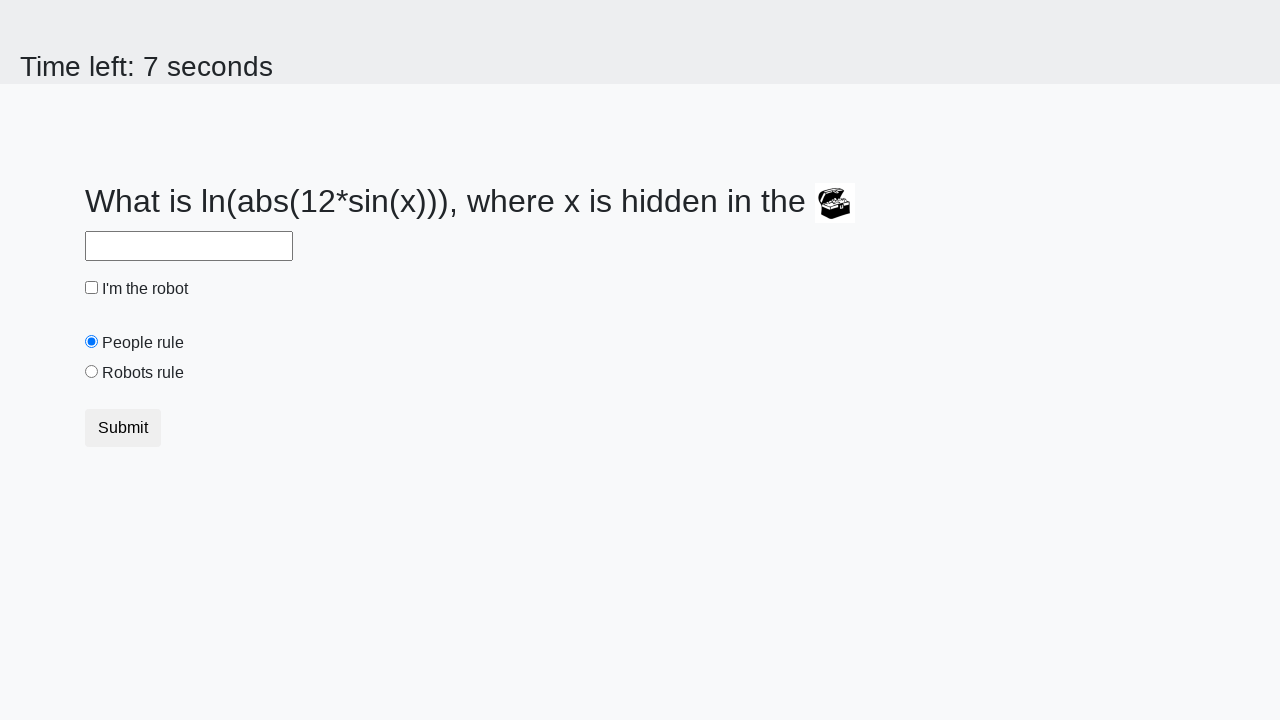